Navigates to the CCIL security-wise repo market summary page, waits for the data table to load, and clicks through pagination to navigate to subsequent pages of results.

Starting URL: https://www.ccilindia.com/web/ccil/security-wise-repo-market-summary

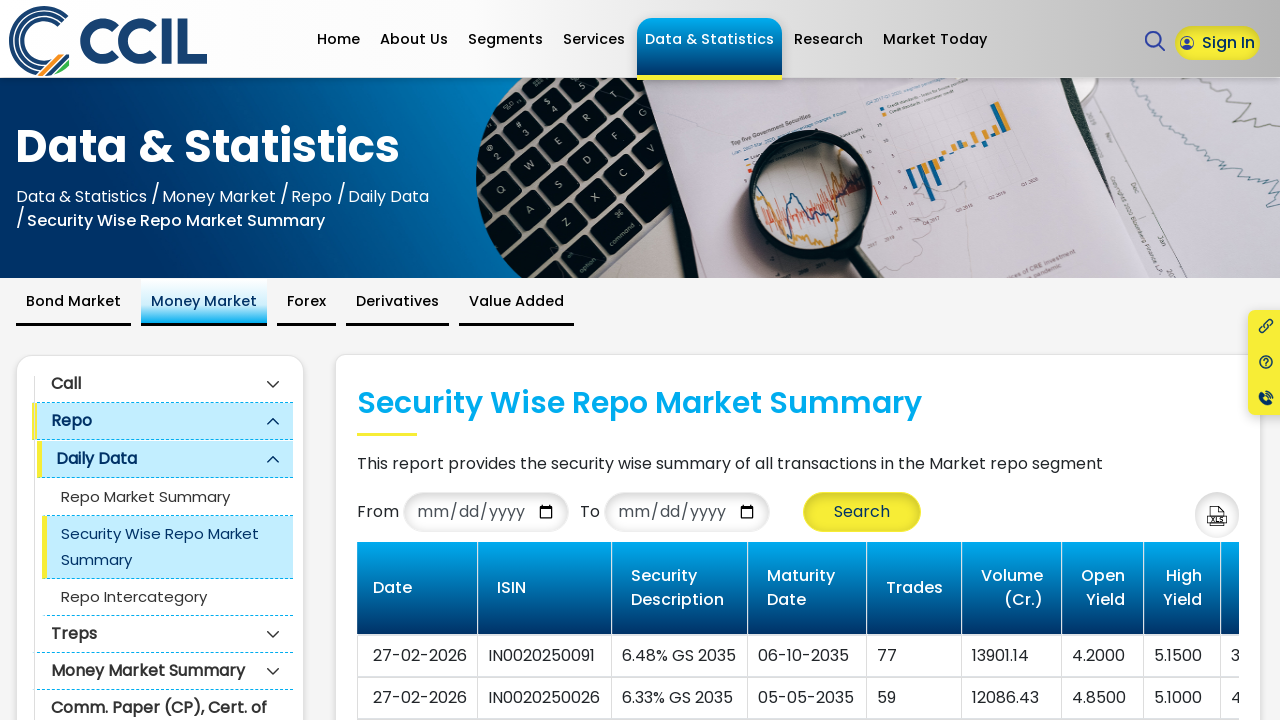

Waited for page to reach networkidle state
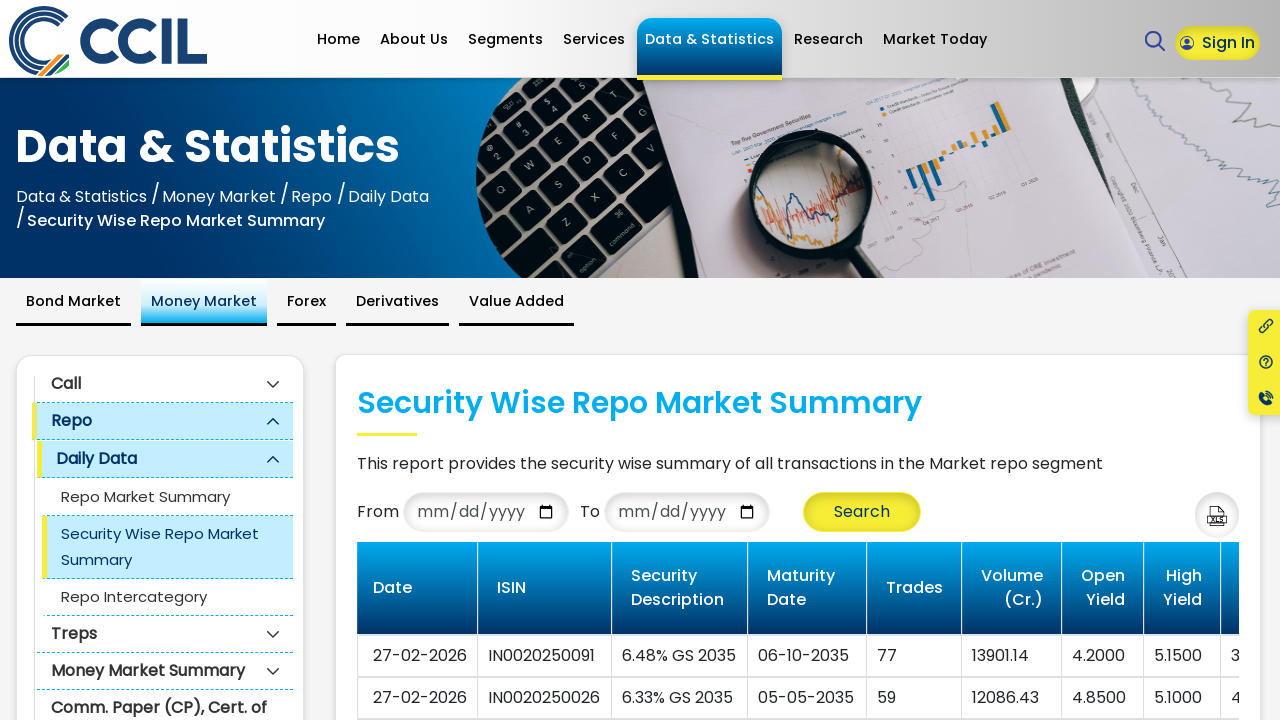

Data table tbody element loaded
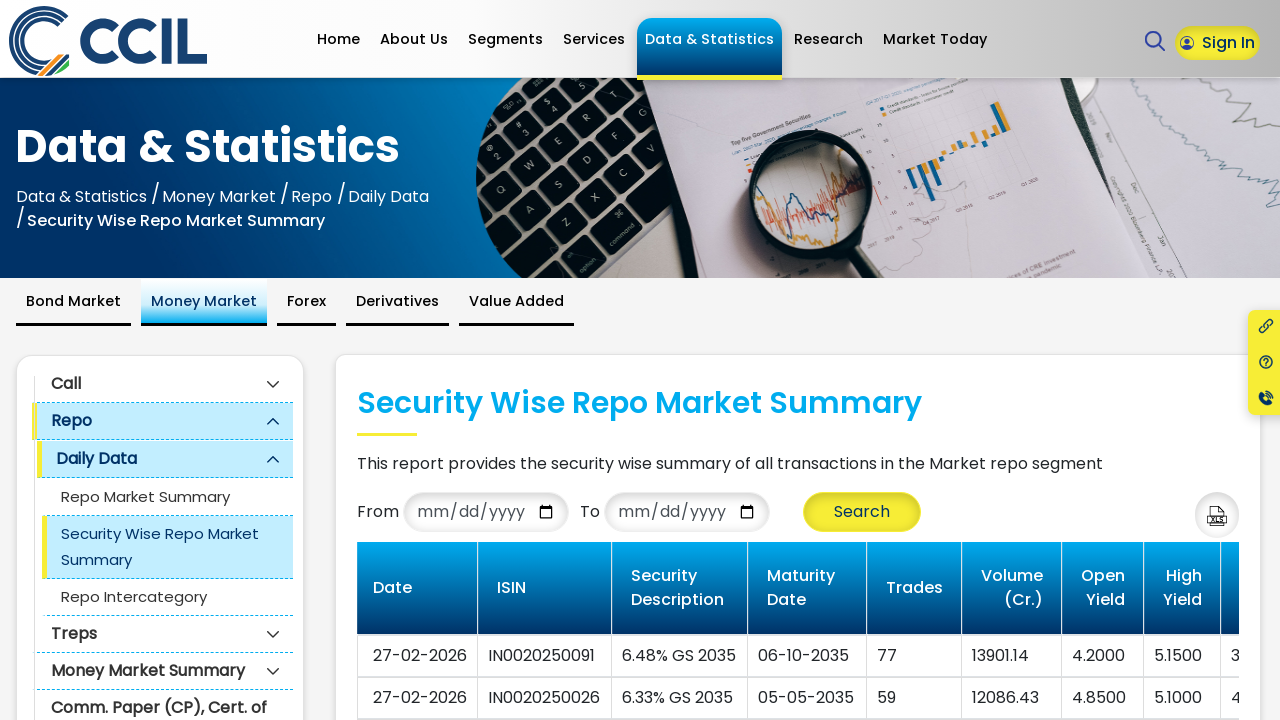

Table rows loaded on pagination iteration 1
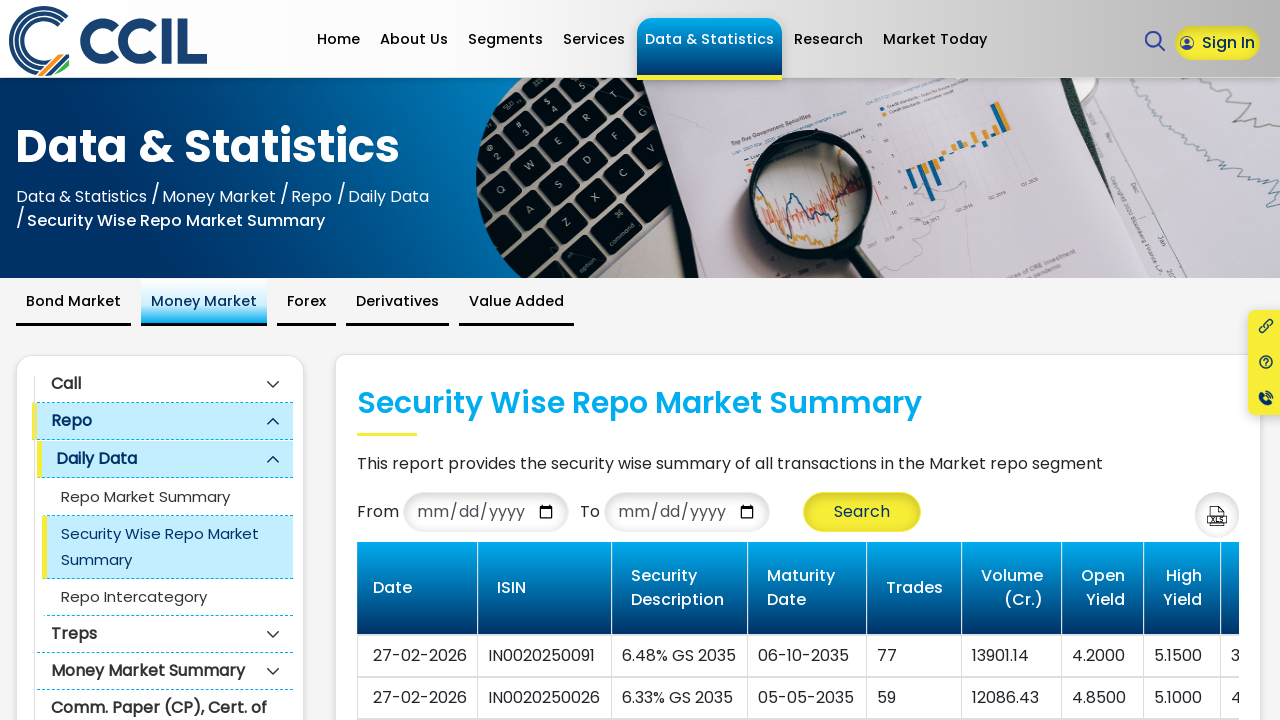

Clicked next button to navigate to page 2 at (1226, 360) on #securityWiseRepoTable_next
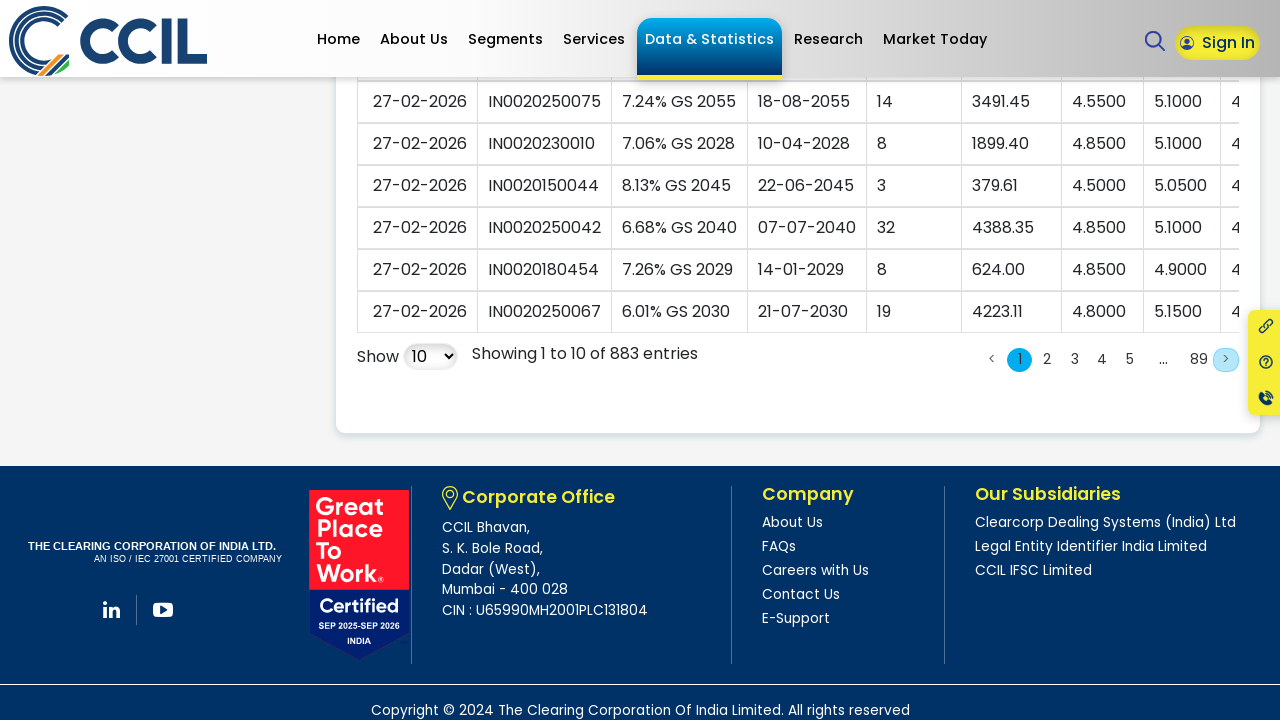

Waited 500ms for pagination transition
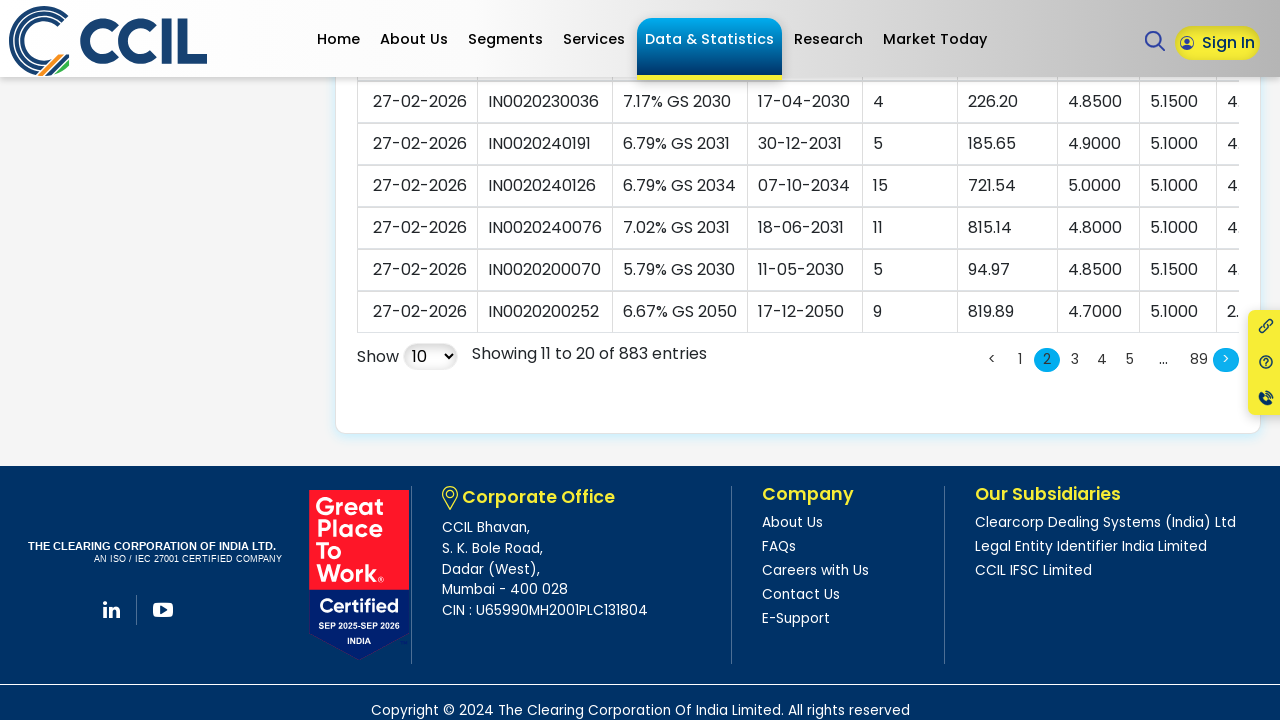

Table rows loaded on pagination iteration 2
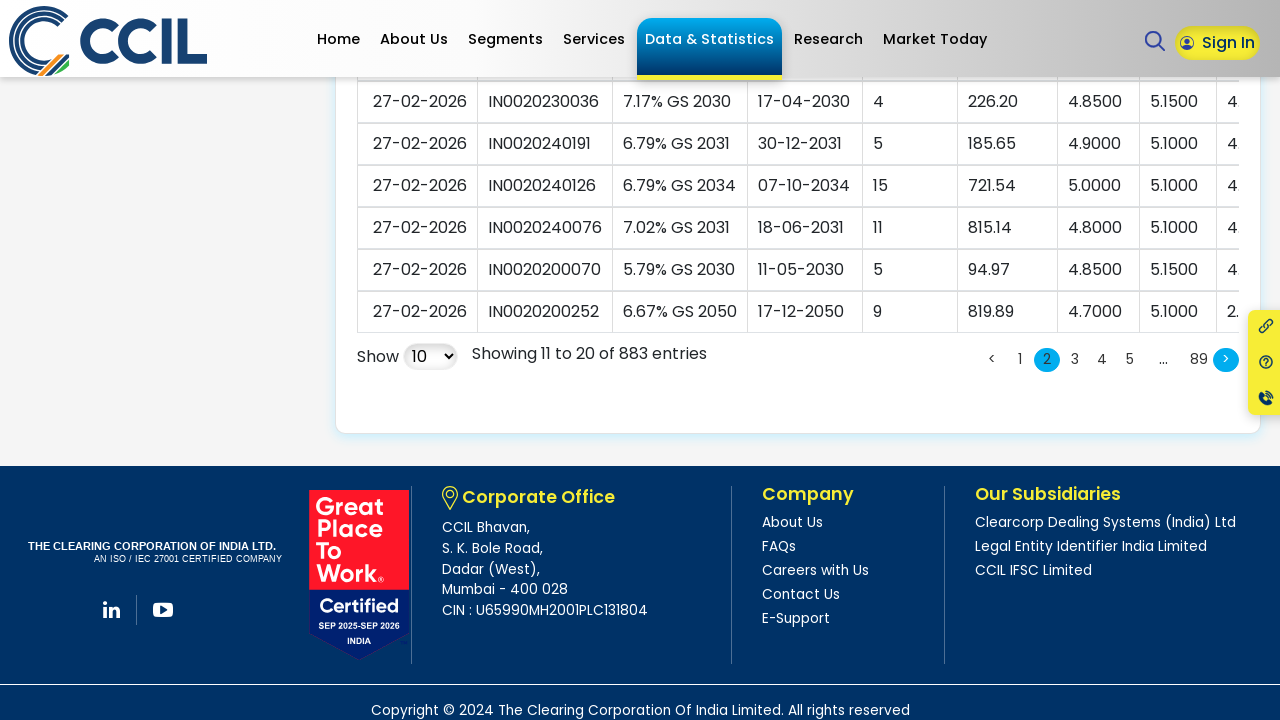

Clicked next button to navigate to page 3 at (1226, 360) on #securityWiseRepoTable_next
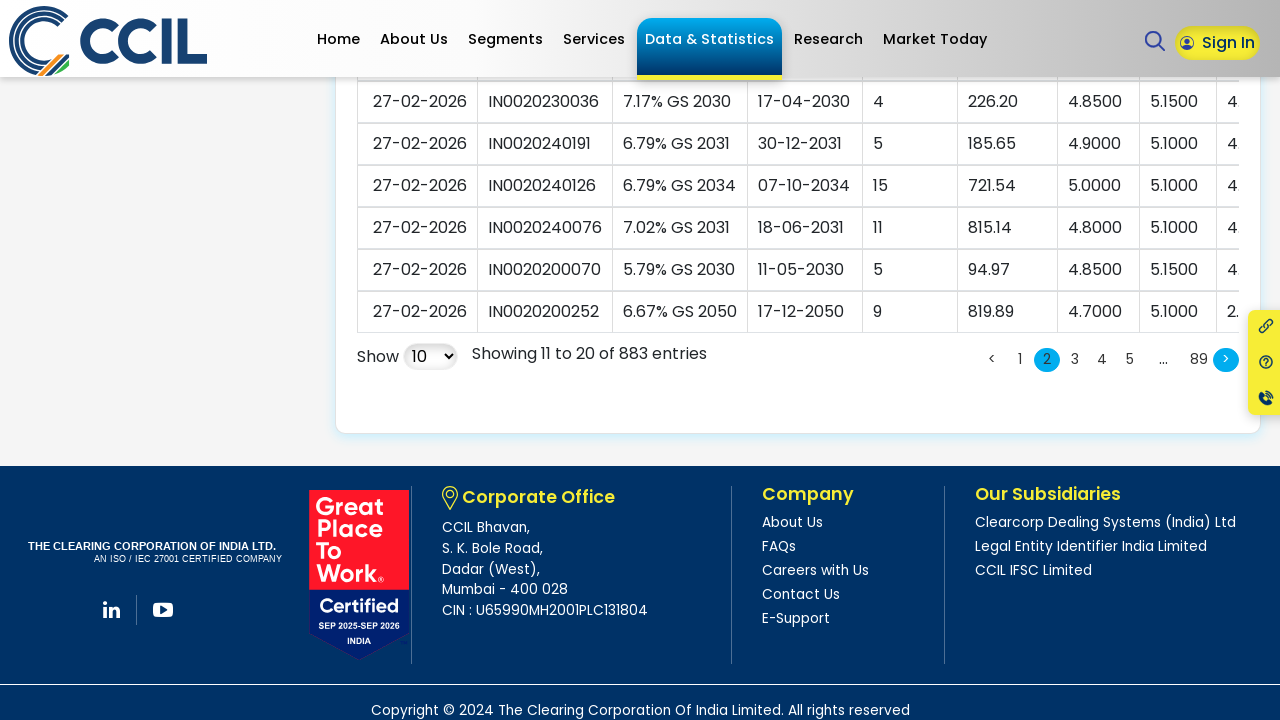

Waited 500ms for pagination transition
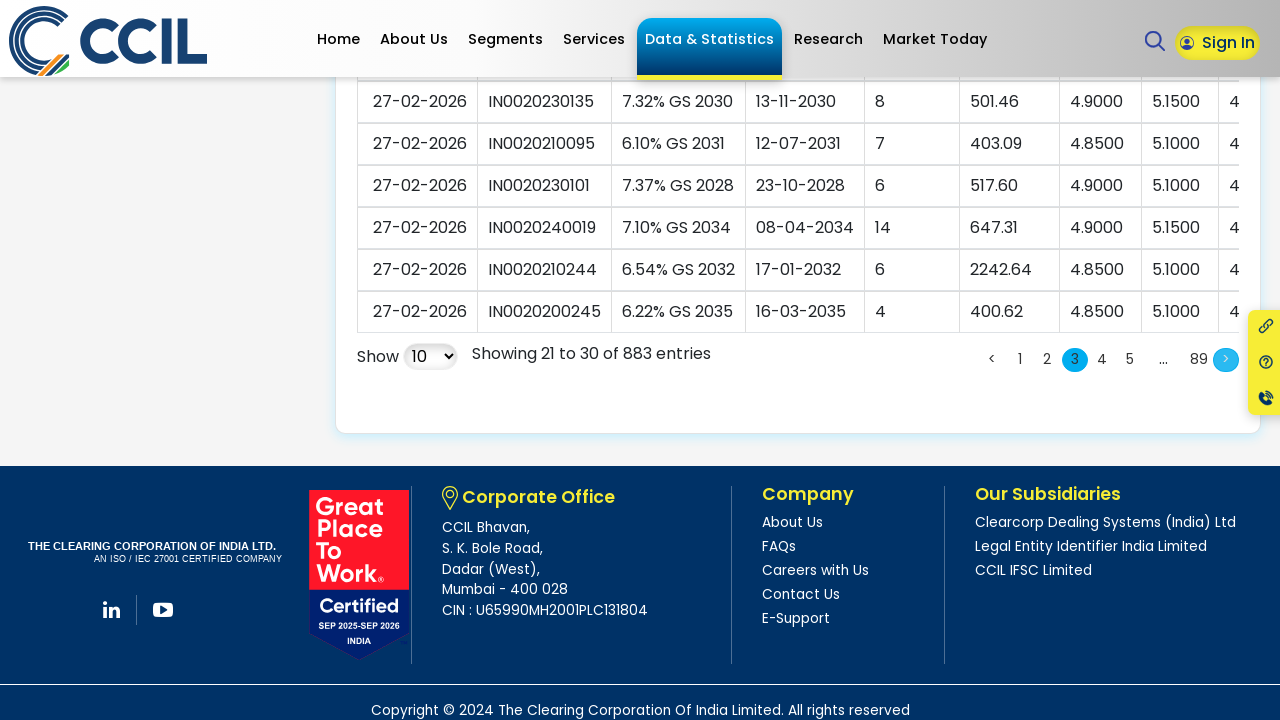

Table rows loaded on pagination iteration 3
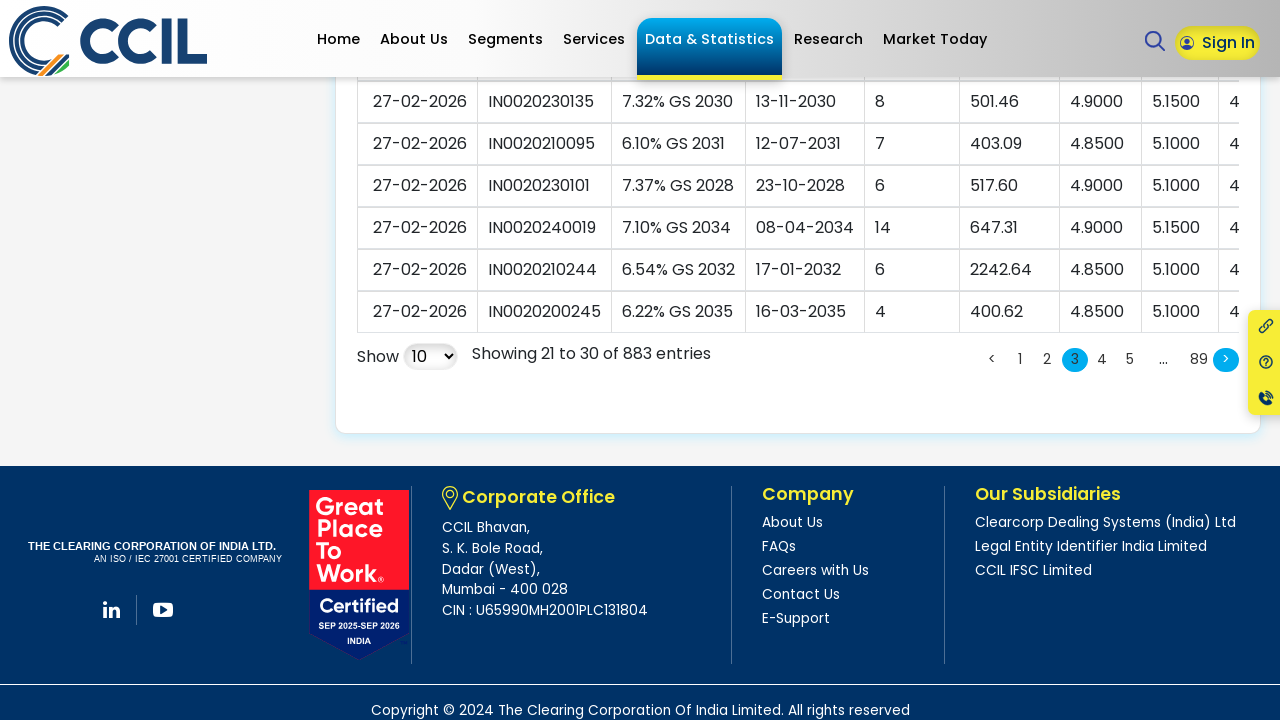

Clicked next button to navigate to page 4 at (1226, 360) on #securityWiseRepoTable_next
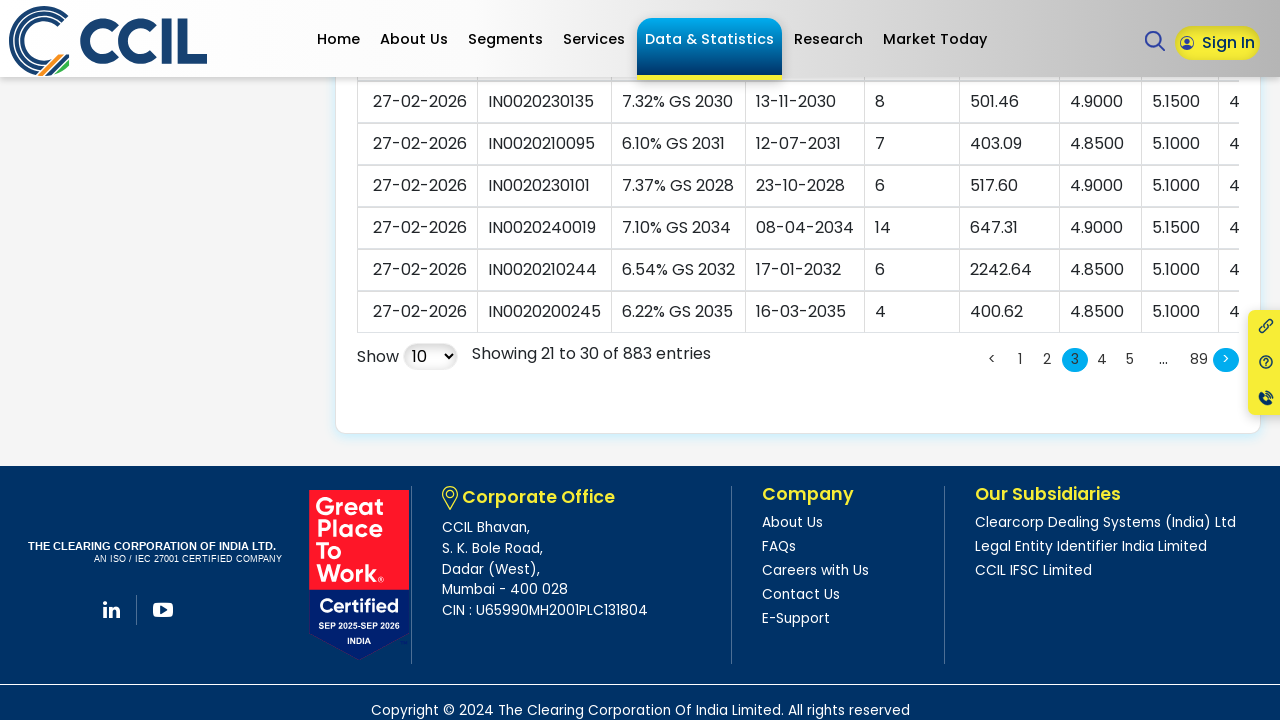

Waited 500ms for pagination transition
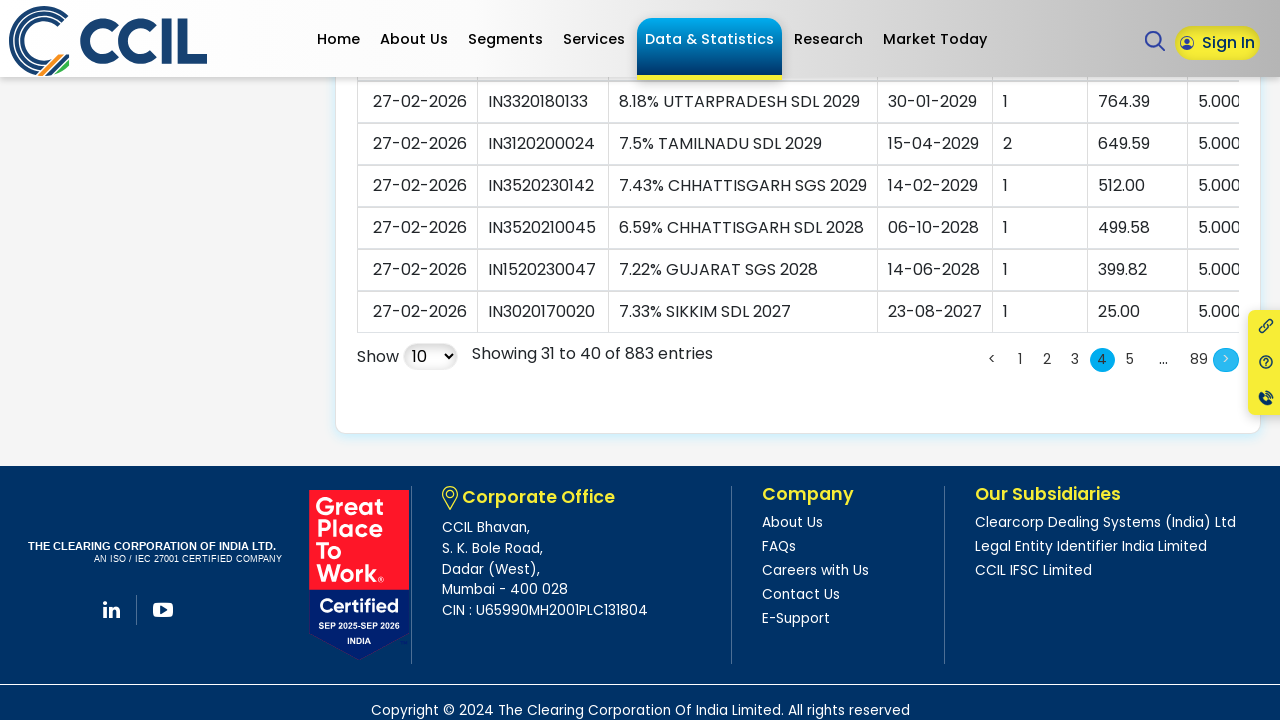

Table rows loaded on pagination iteration 4
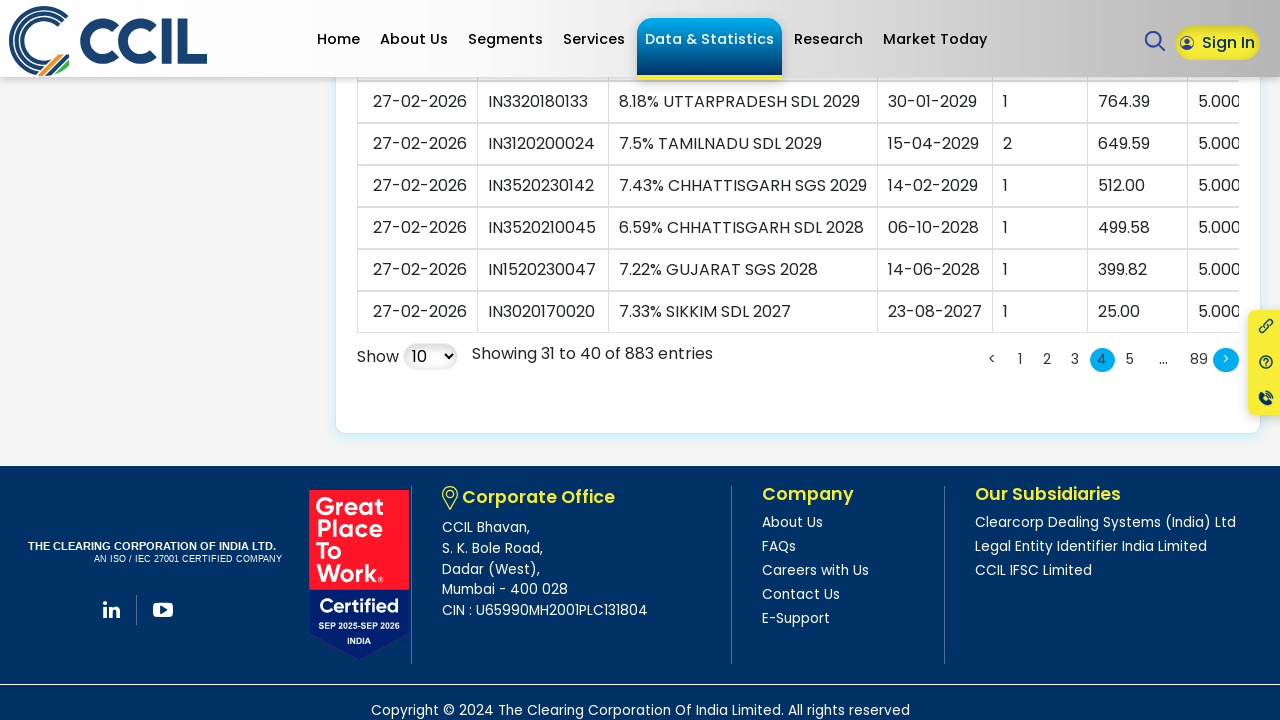

Clicked next button to navigate to page 5 at (1226, 360) on #securityWiseRepoTable_next
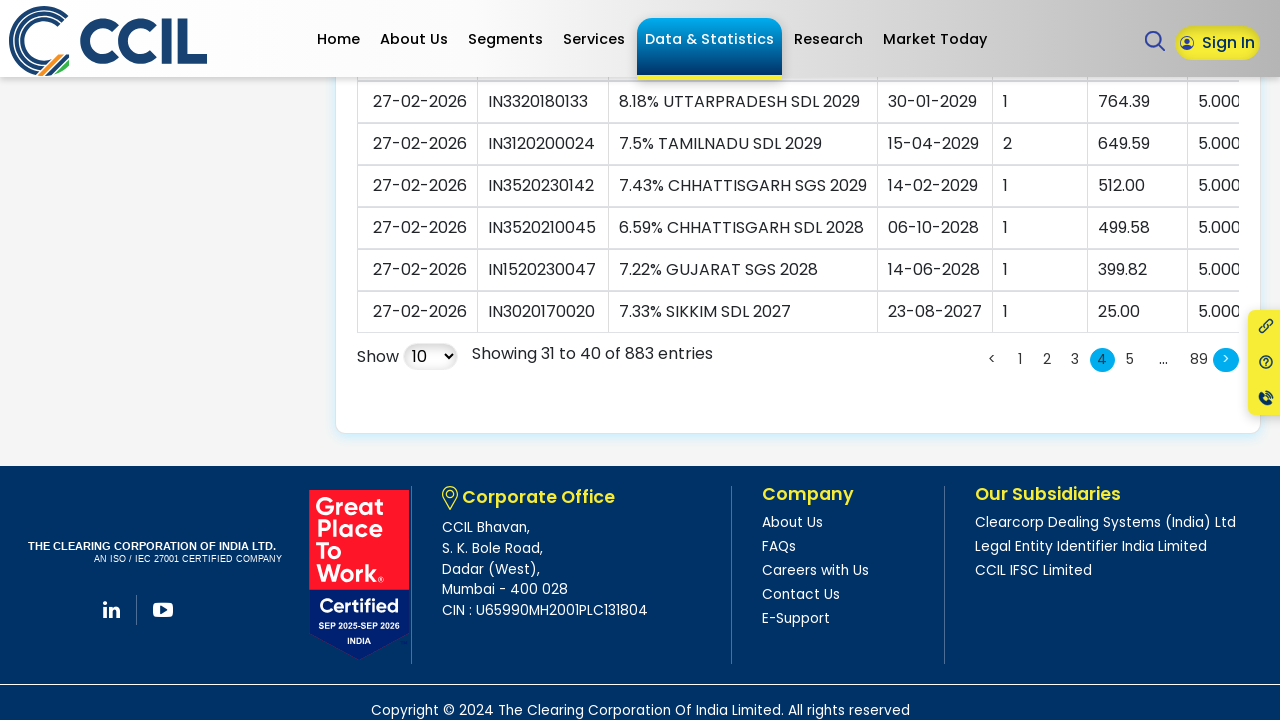

Waited 500ms for pagination transition
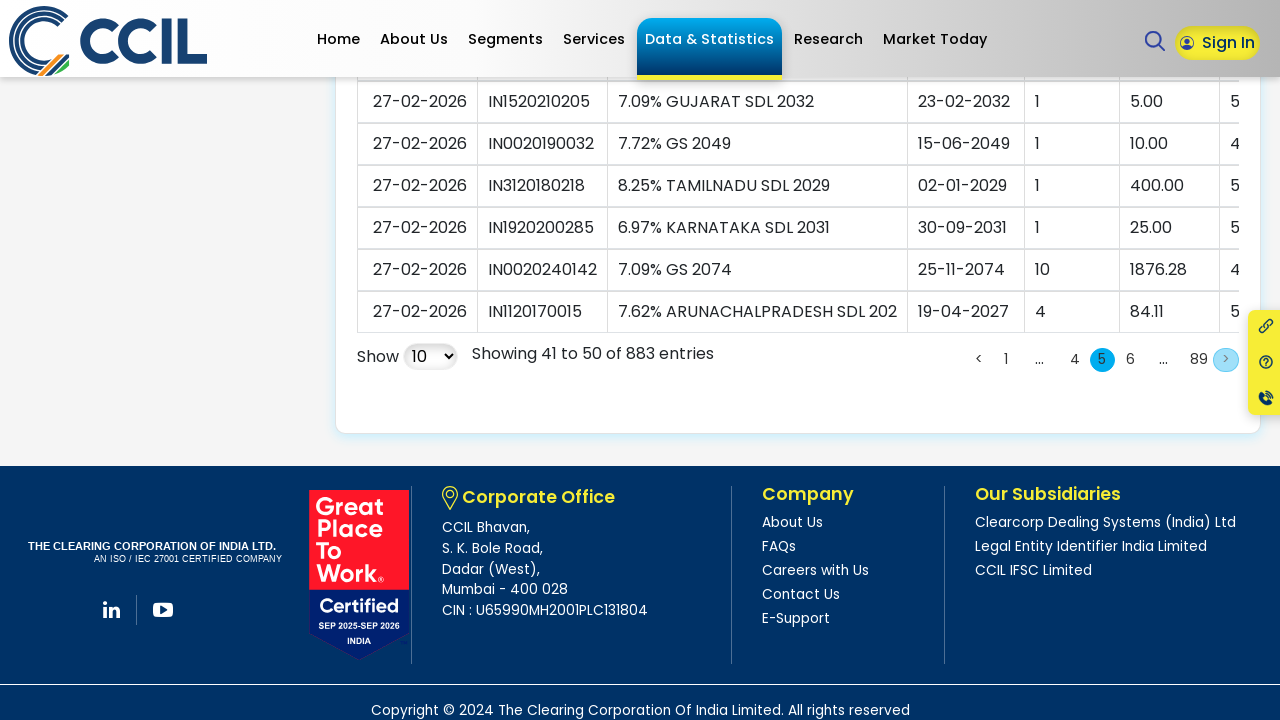

Table rows loaded on pagination iteration 5
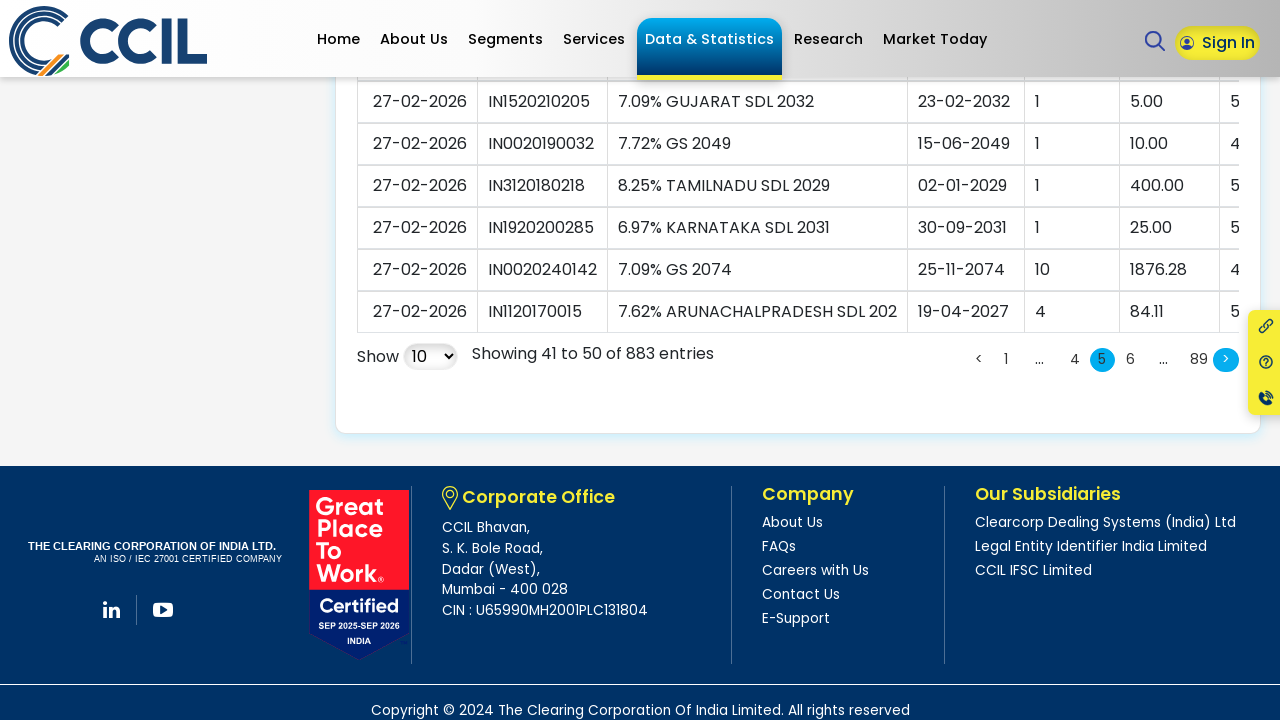

Clicked next button to navigate to page 6 at (1226, 360) on #securityWiseRepoTable_next
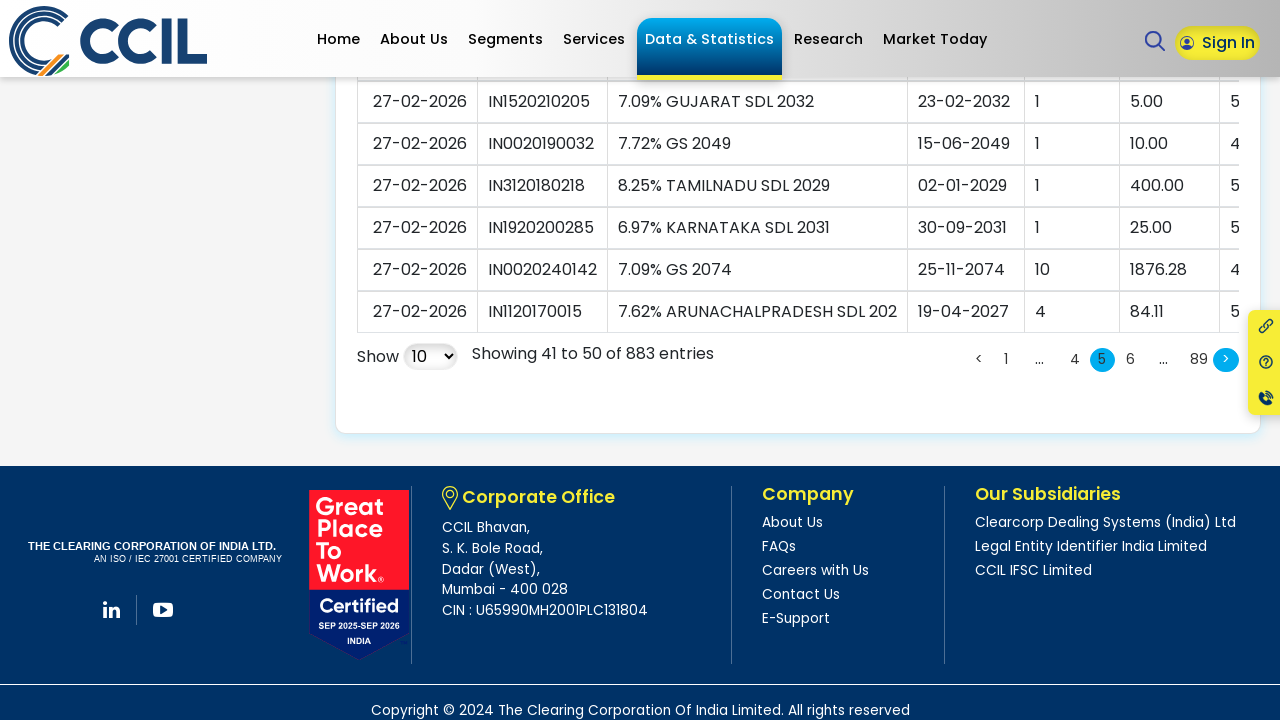

Waited 500ms for pagination transition
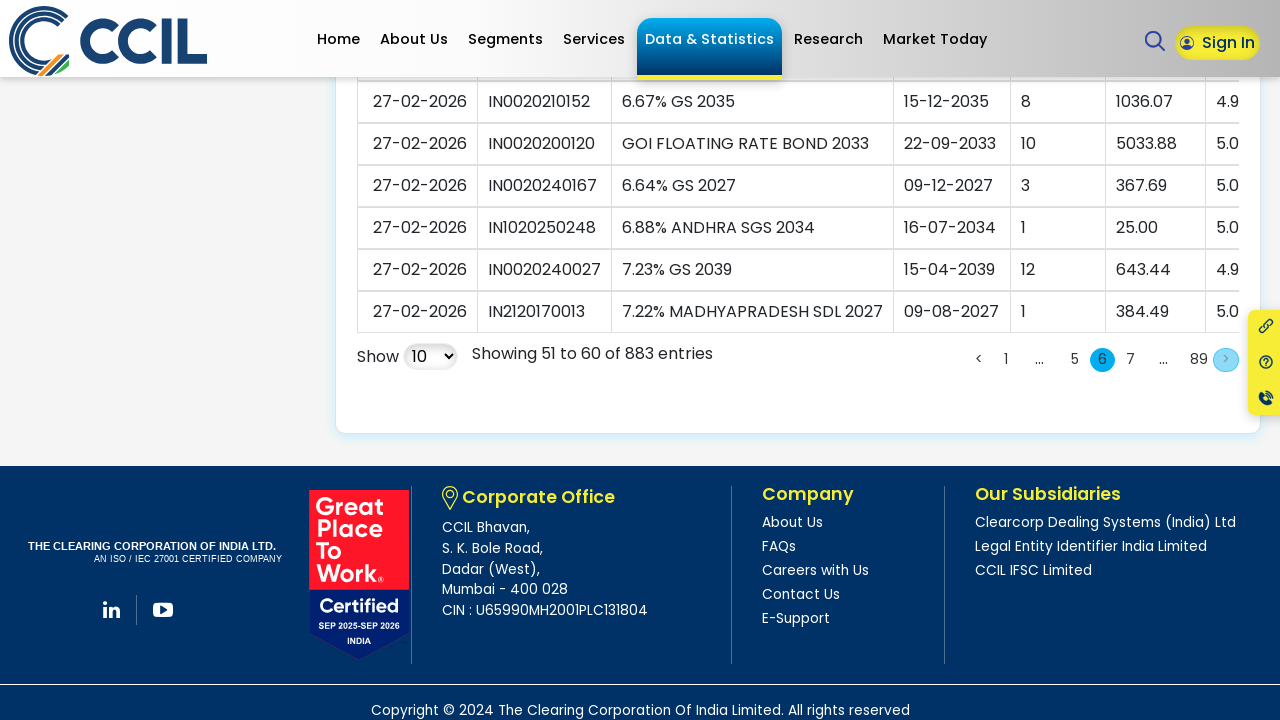

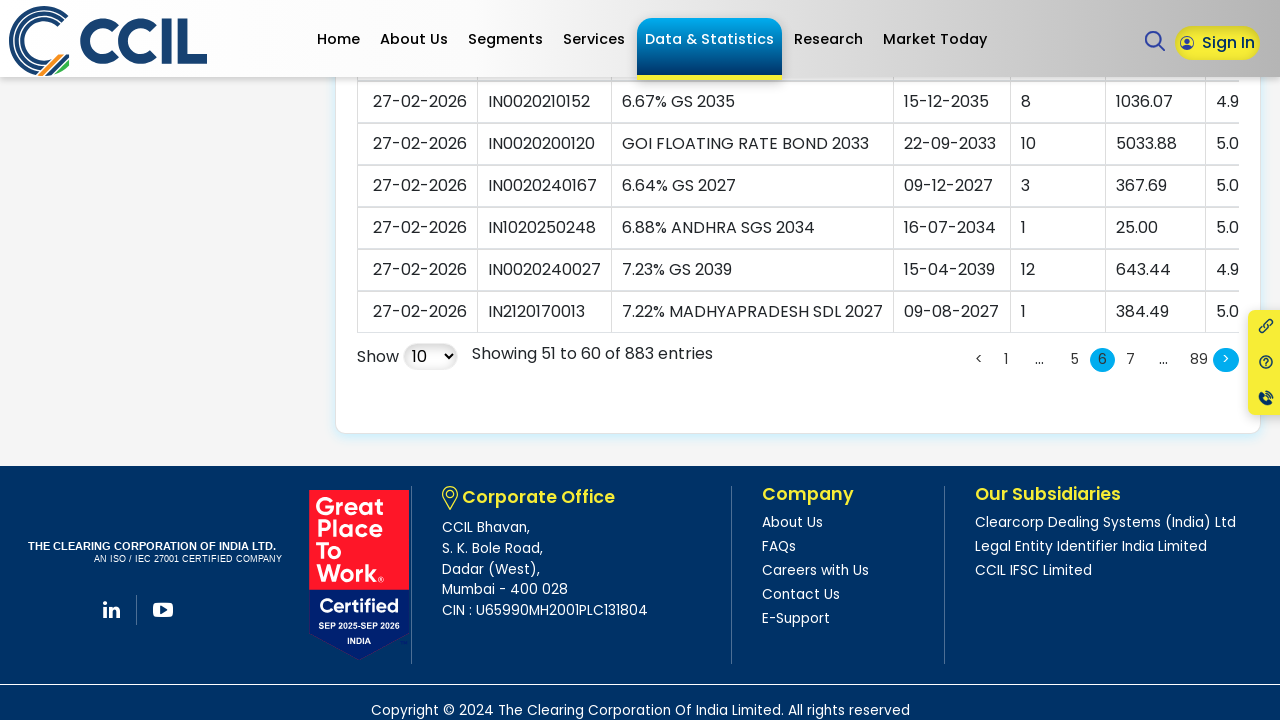